Tests adding todo items to the list by filling the input field and pressing Enter for two items

Starting URL: https://demo.playwright.dev/todomvc

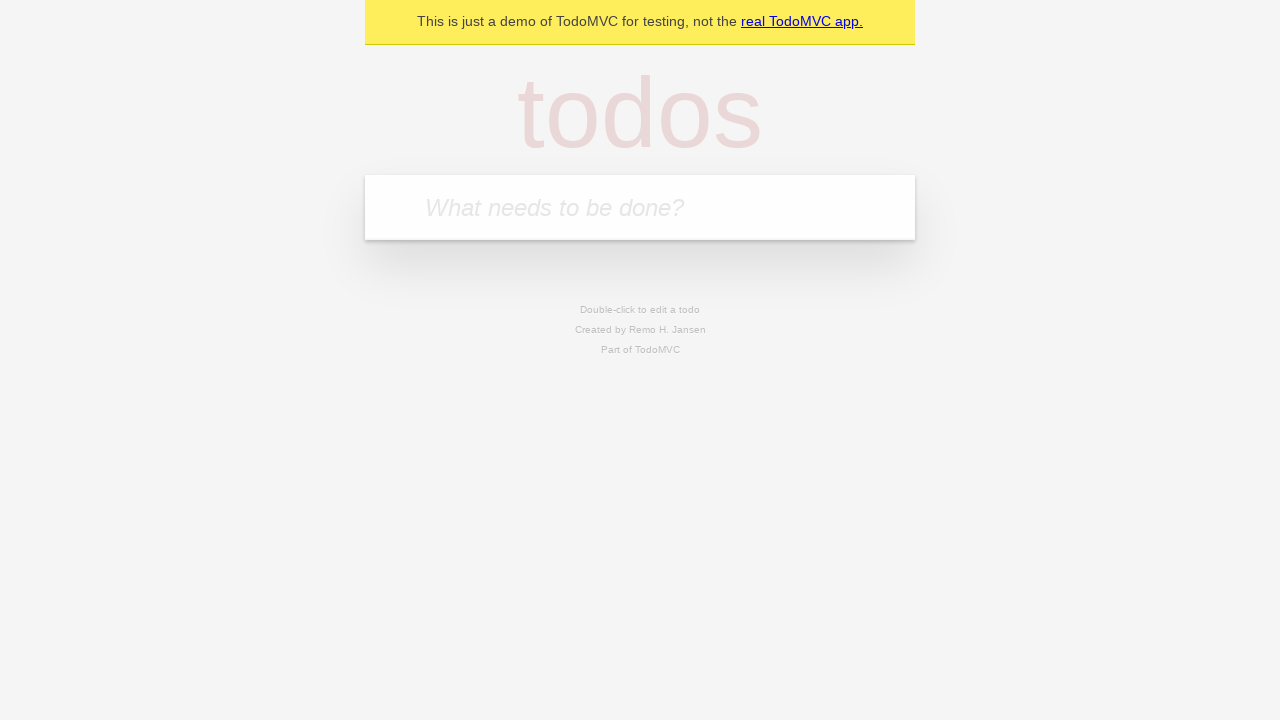

Filled todo input field with 'buy some cheese' on internal:attr=[placeholder="What needs to be done?"i]
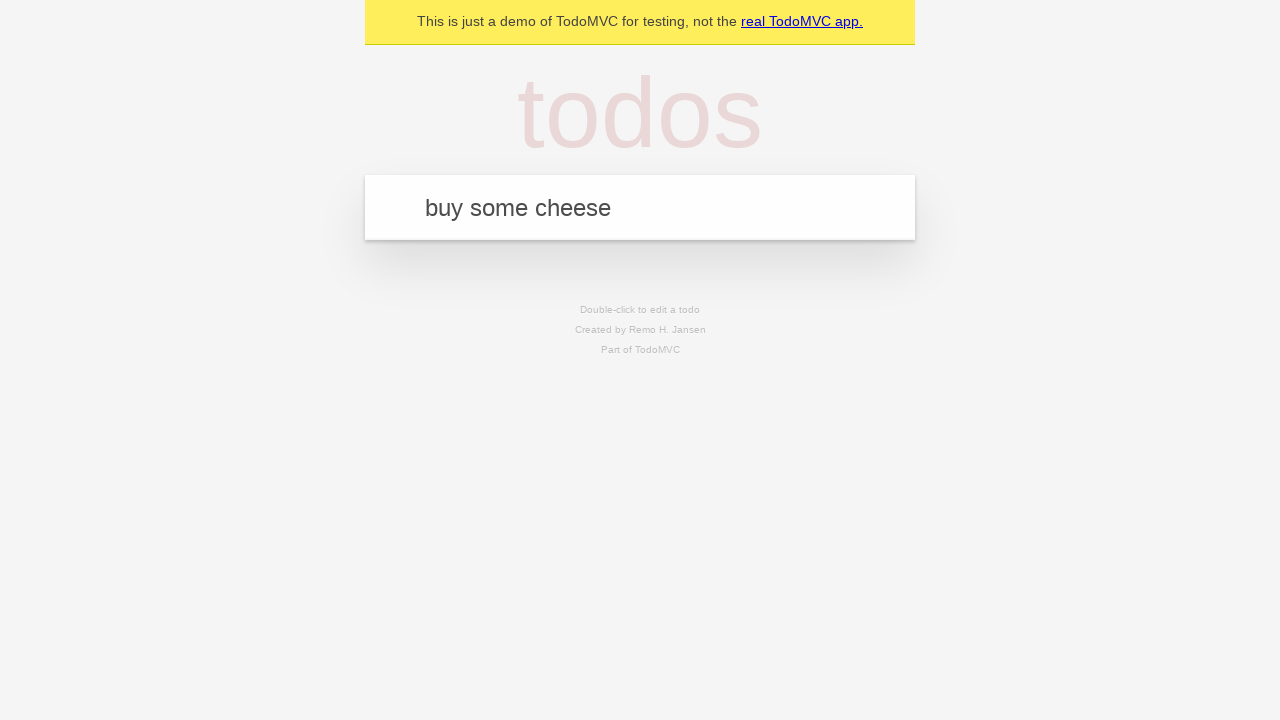

Pressed Enter to add first todo item on internal:attr=[placeholder="What needs to be done?"i]
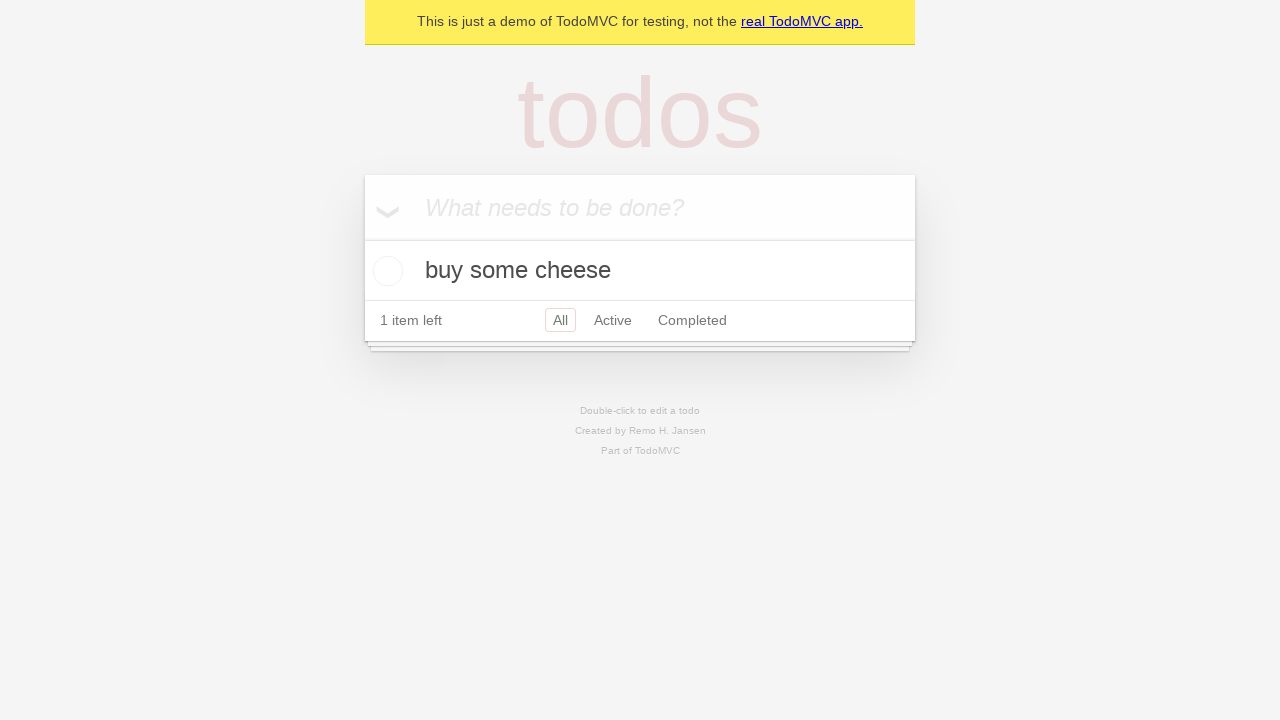

First todo item appeared in the list
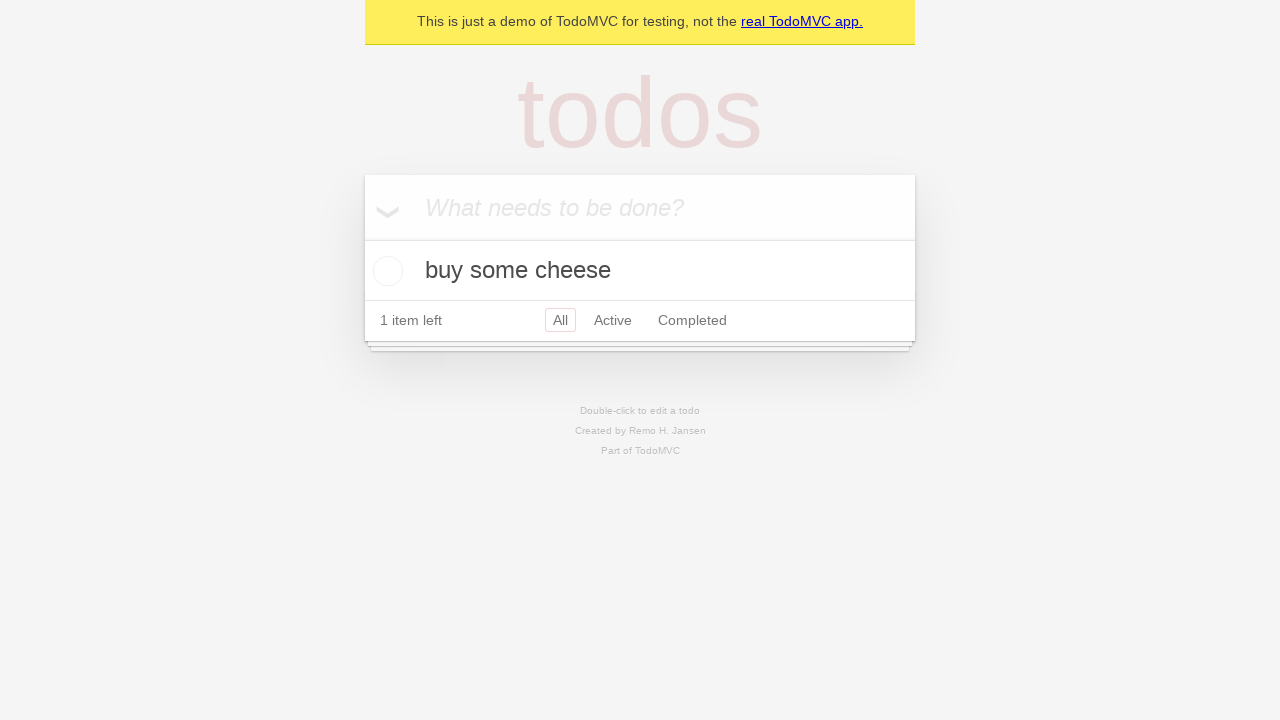

Filled todo input field with 'feed the cat' on internal:attr=[placeholder="What needs to be done?"i]
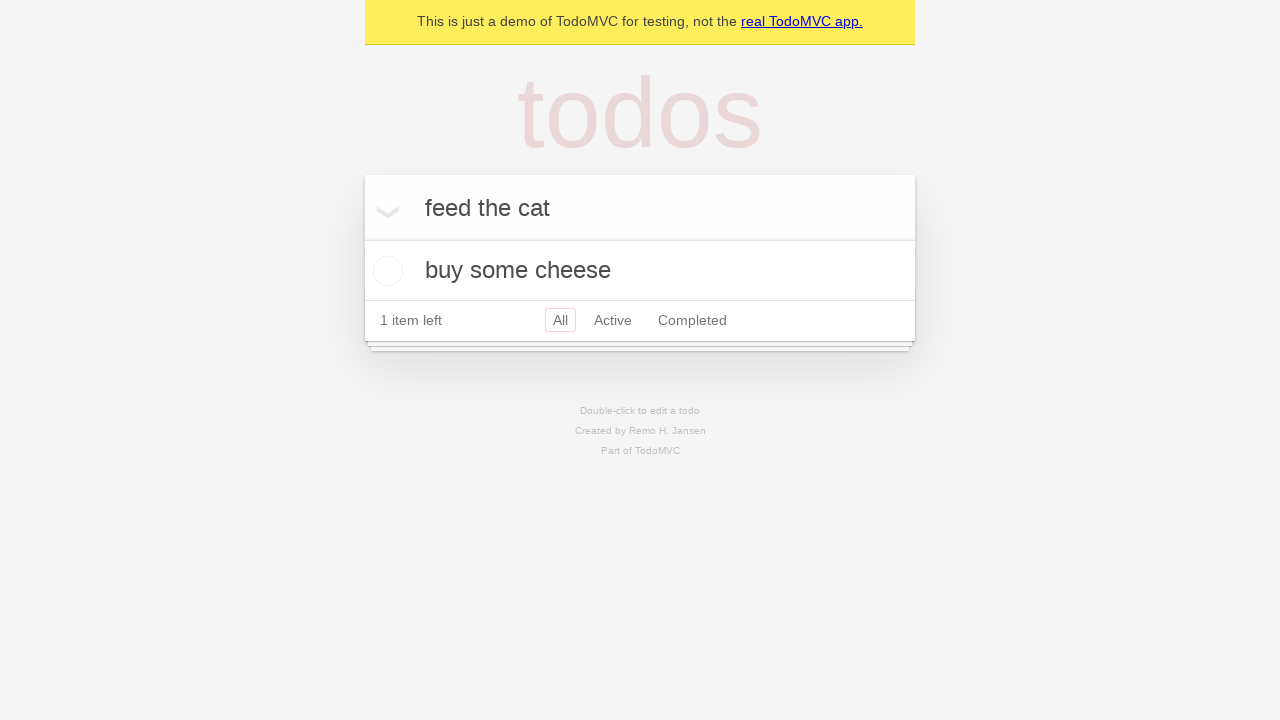

Pressed Enter to add second todo item on internal:attr=[placeholder="What needs to be done?"i]
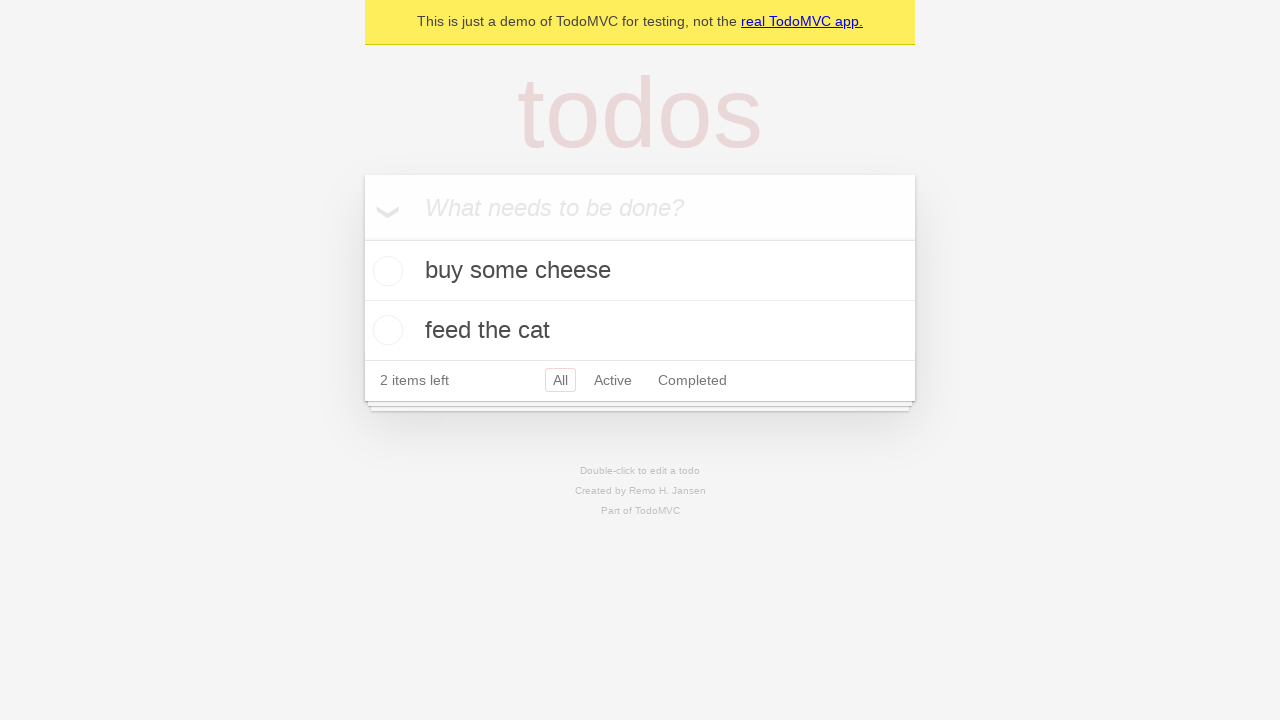

Second todo item appeared in the list
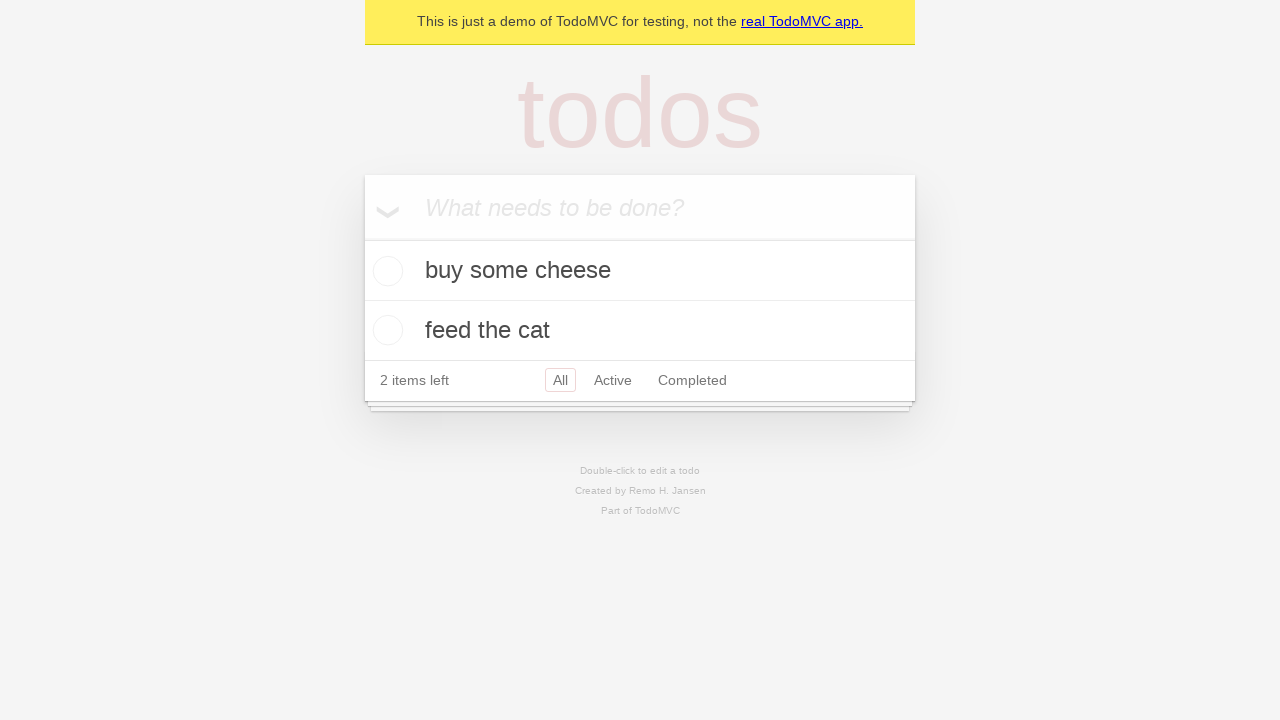

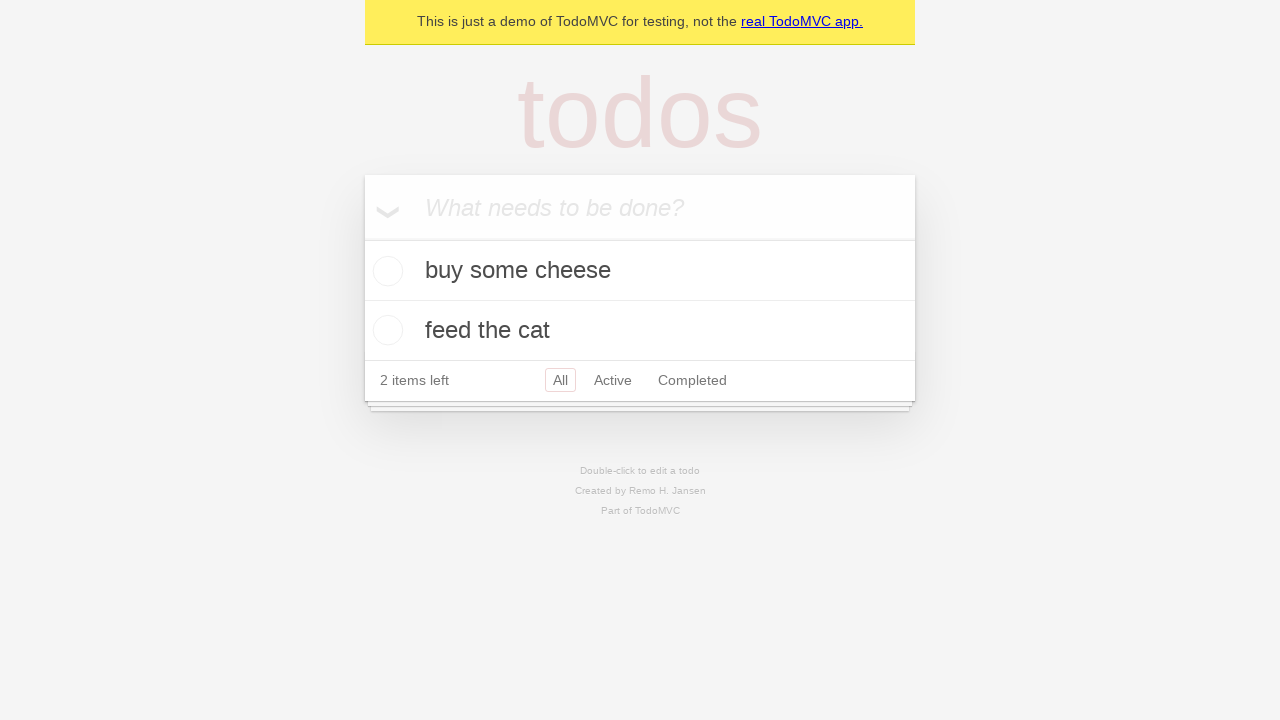